Navigates to the RedBus website with notifications disabled and maximizes the browser window

Starting URL: https://www.redbus.in/

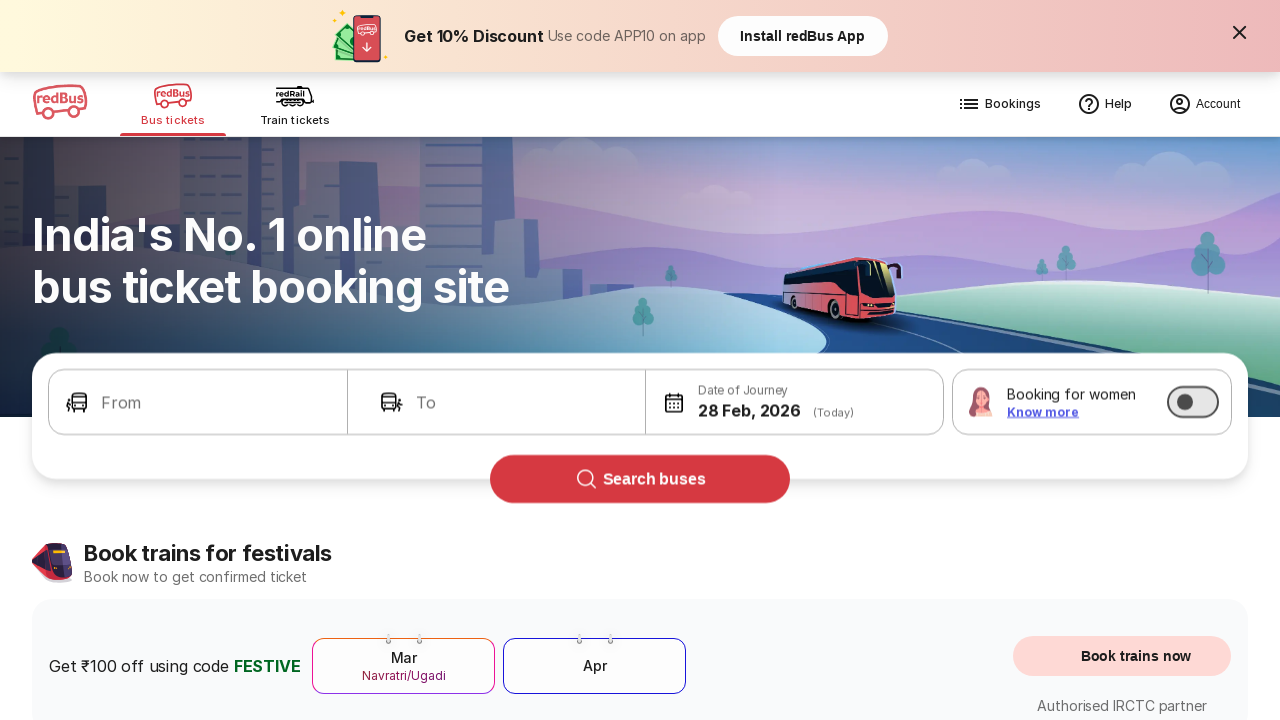

Waited for page to load (domcontentloaded state)
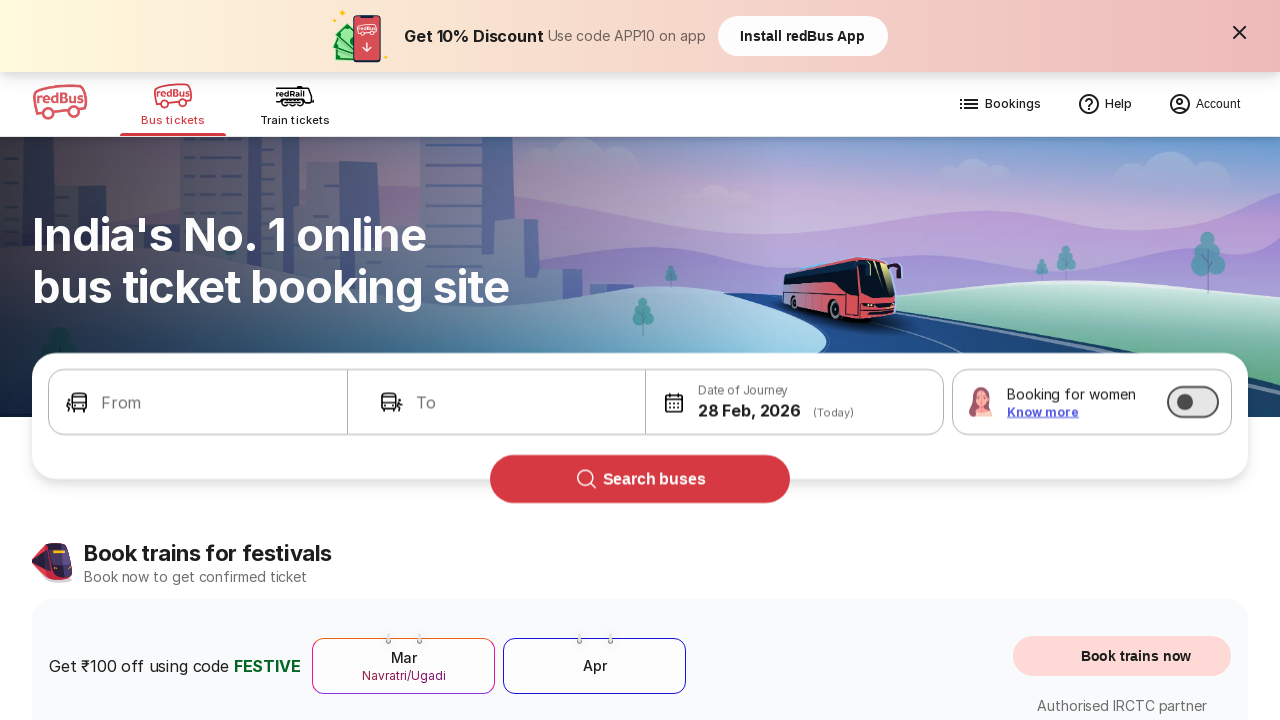

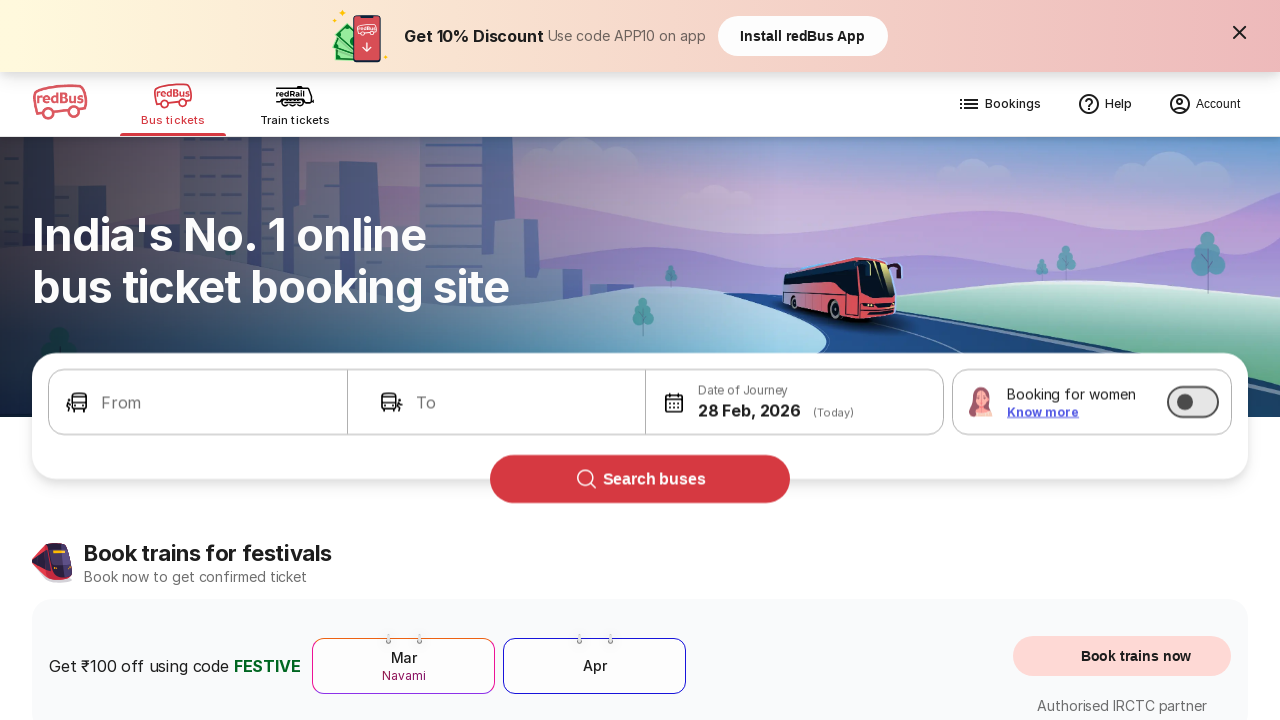